Tests button click functionality and form submissions, verifying that log outputs display the correct submitted data after each interaction.

Starting URL: https://slqamsk.github.io/cases/simple-pages/page02.html

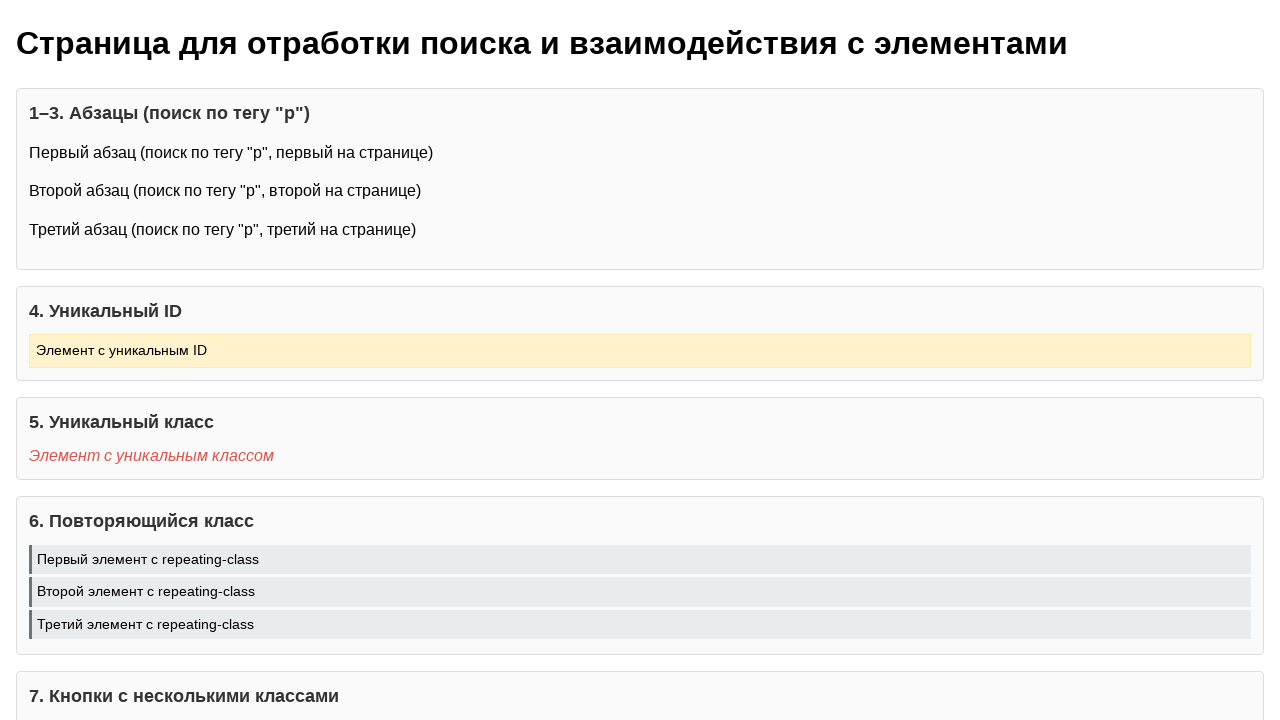

Navigated to test page
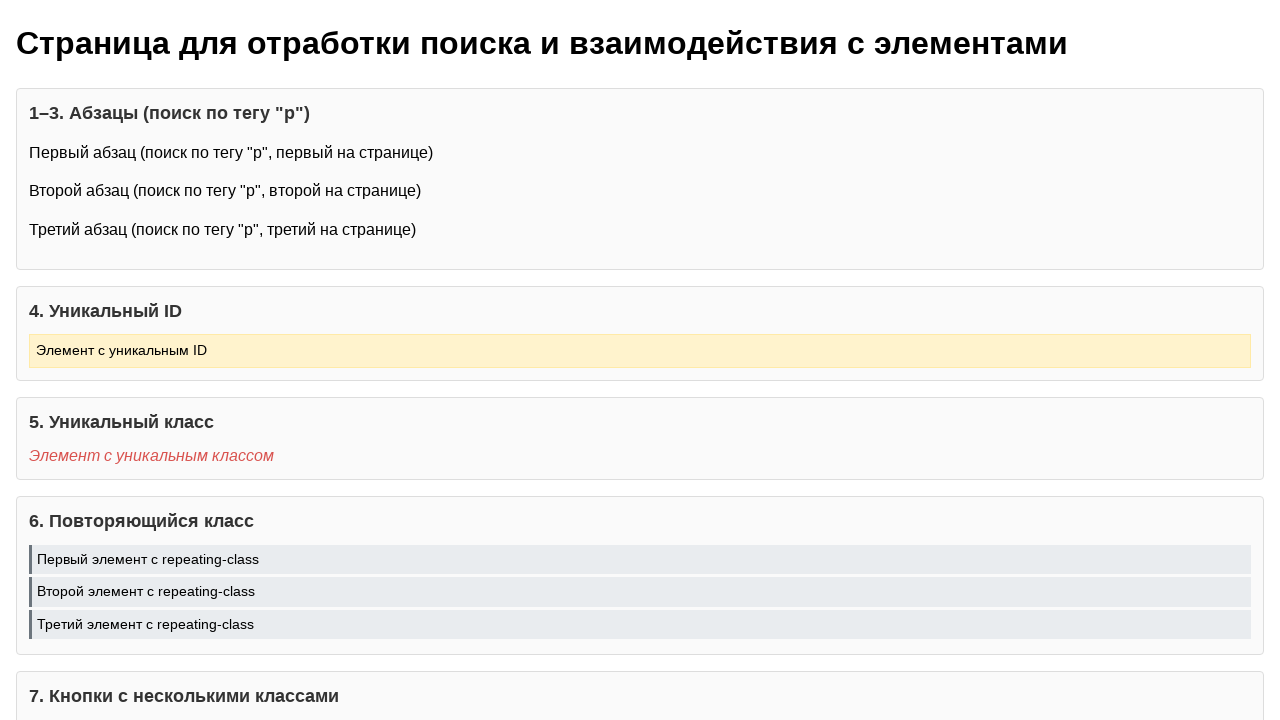

Clicked the unique button (special-button) at (580, 361) on .special-button
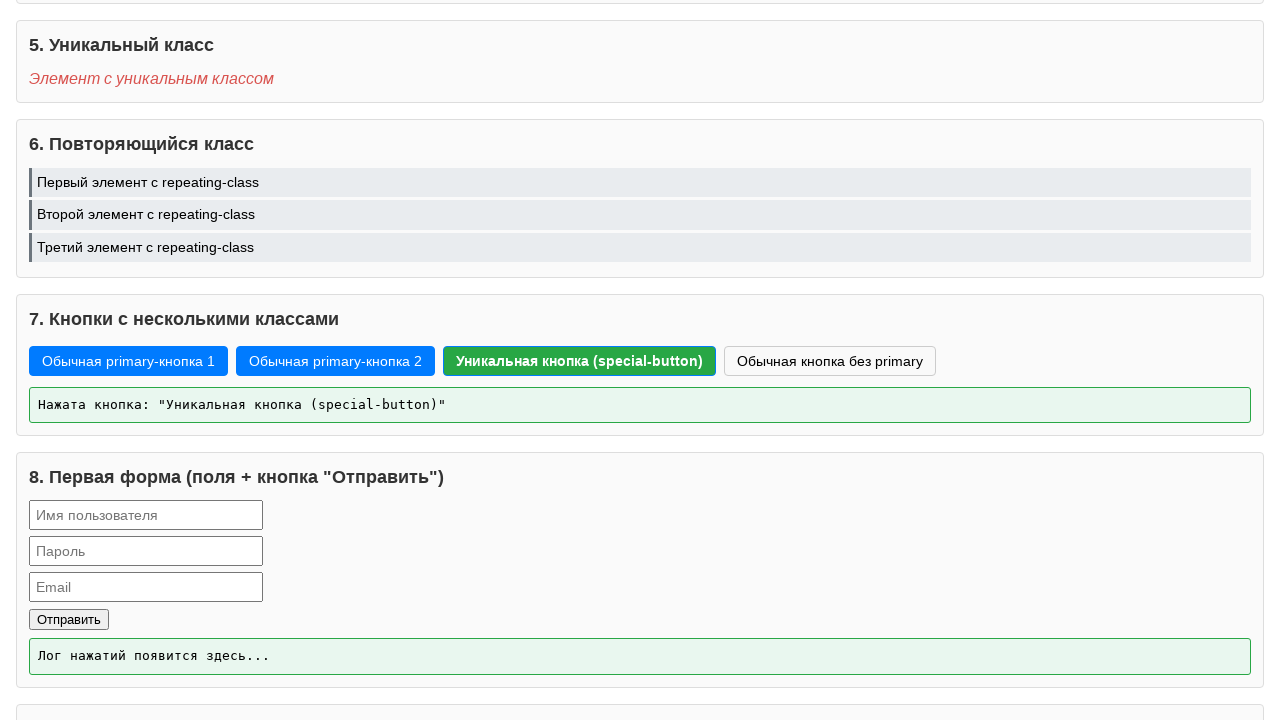

Button click log appeared
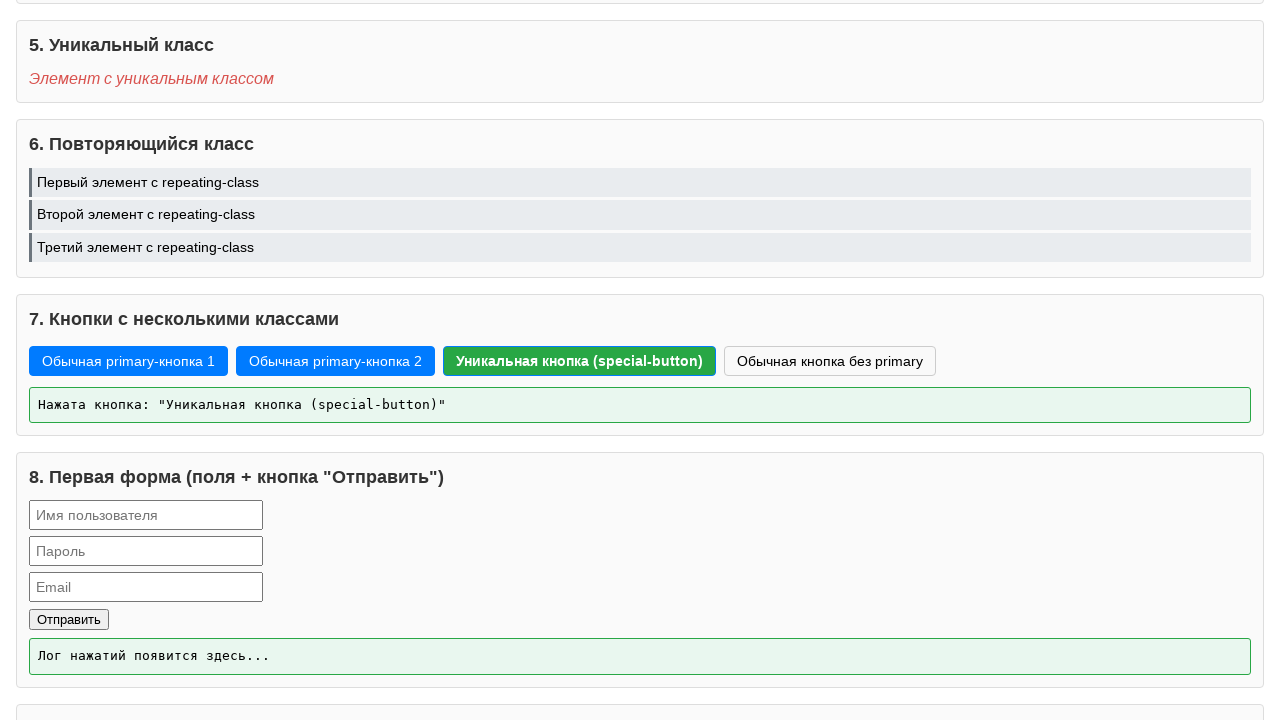

Verified button click log output contains expected message
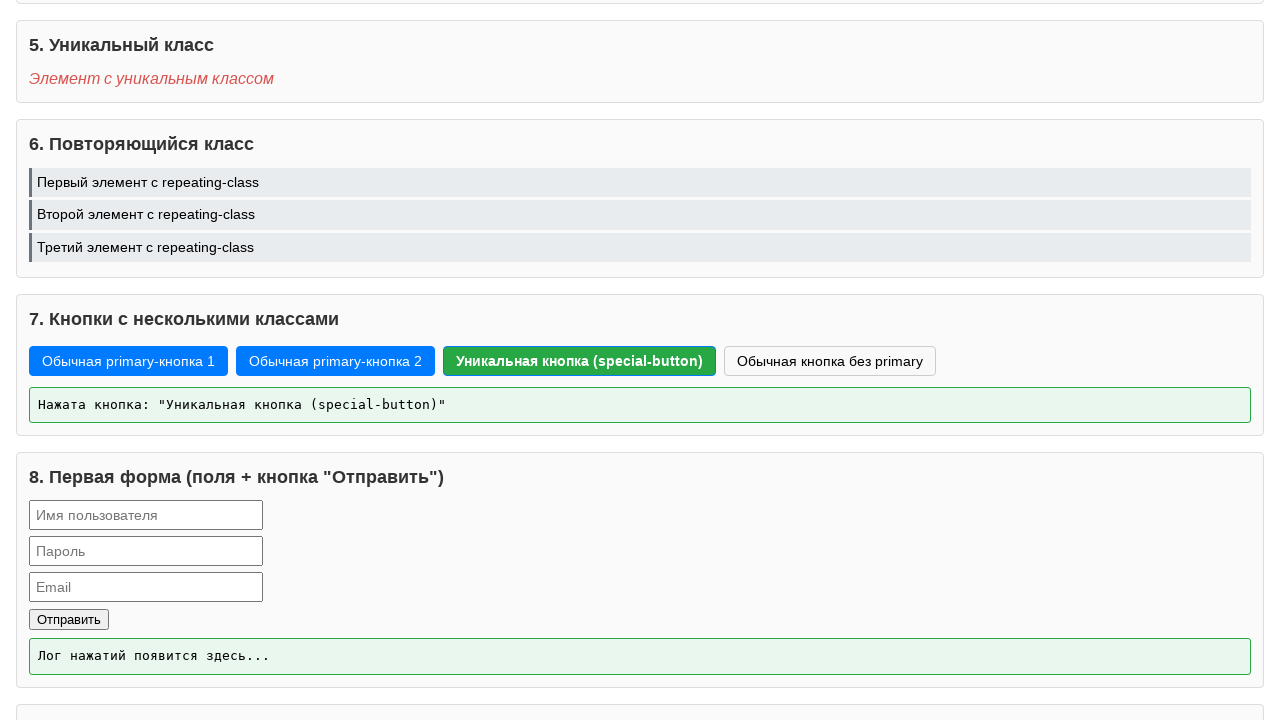

Filled username field with 'testuser' on input[name='username']
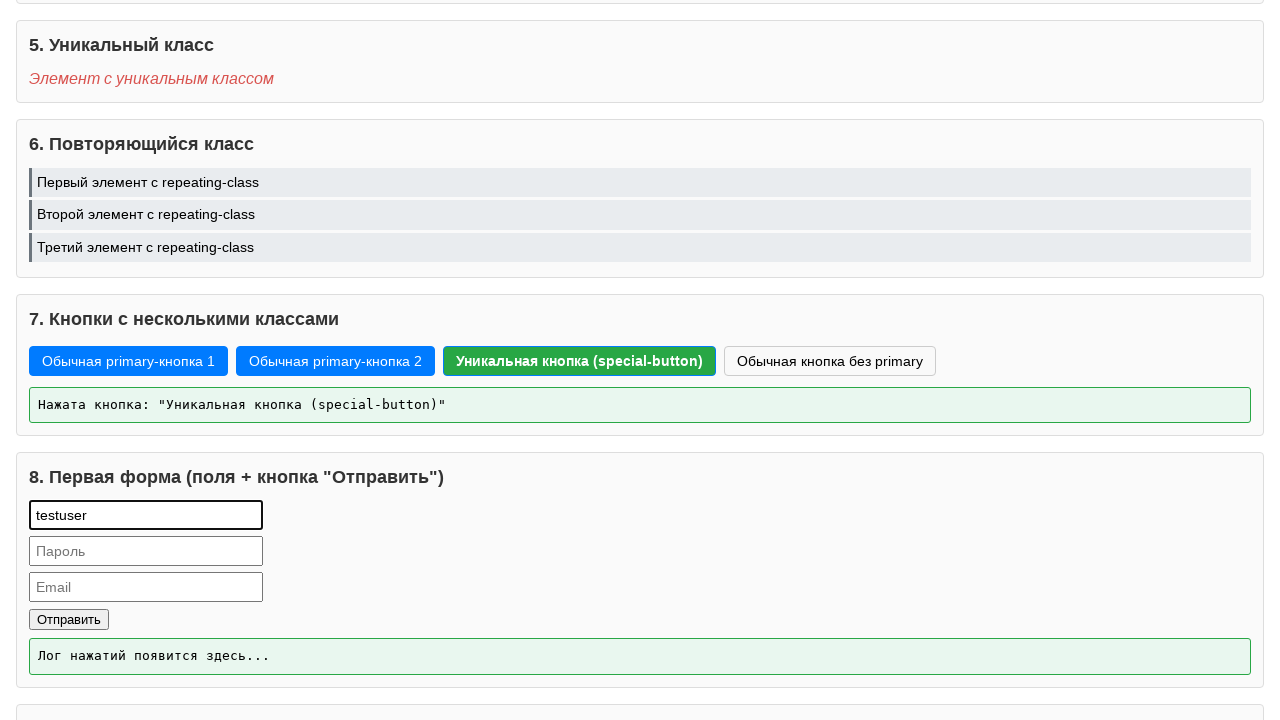

Filled password field with '123' on input[name='password']
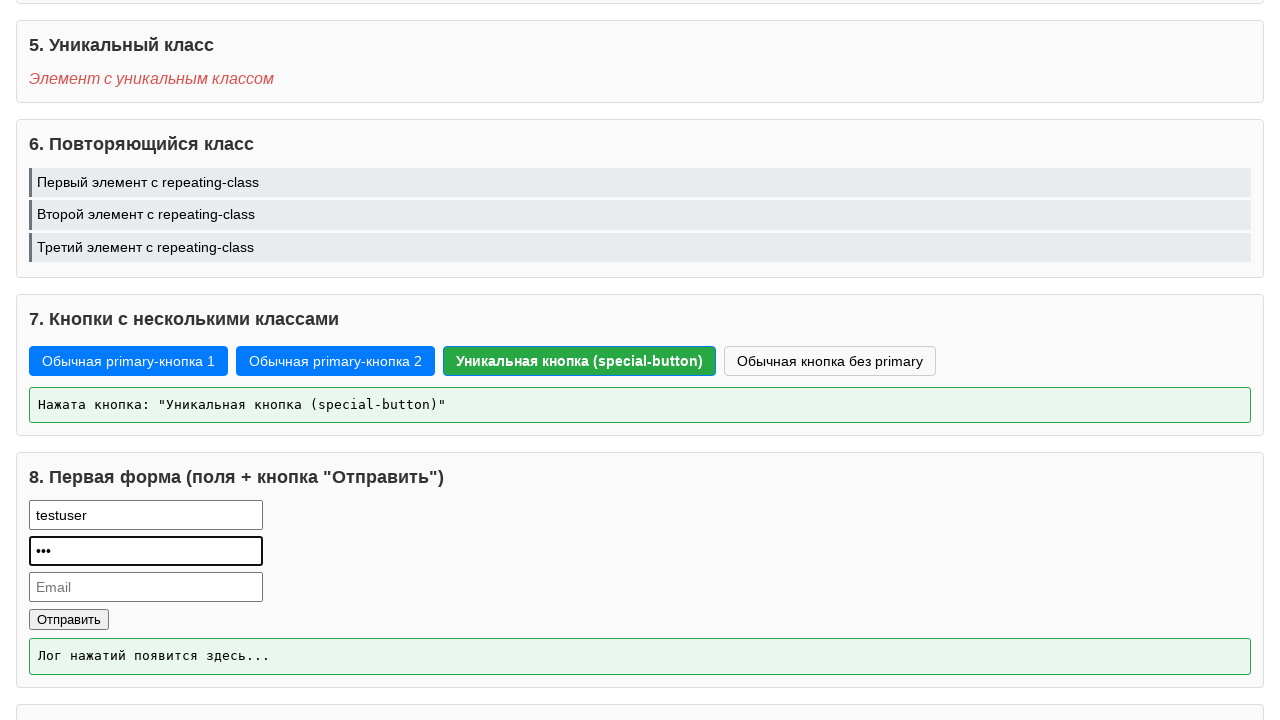

Filled contact field with 'test@test.ru' on input[name='contact']
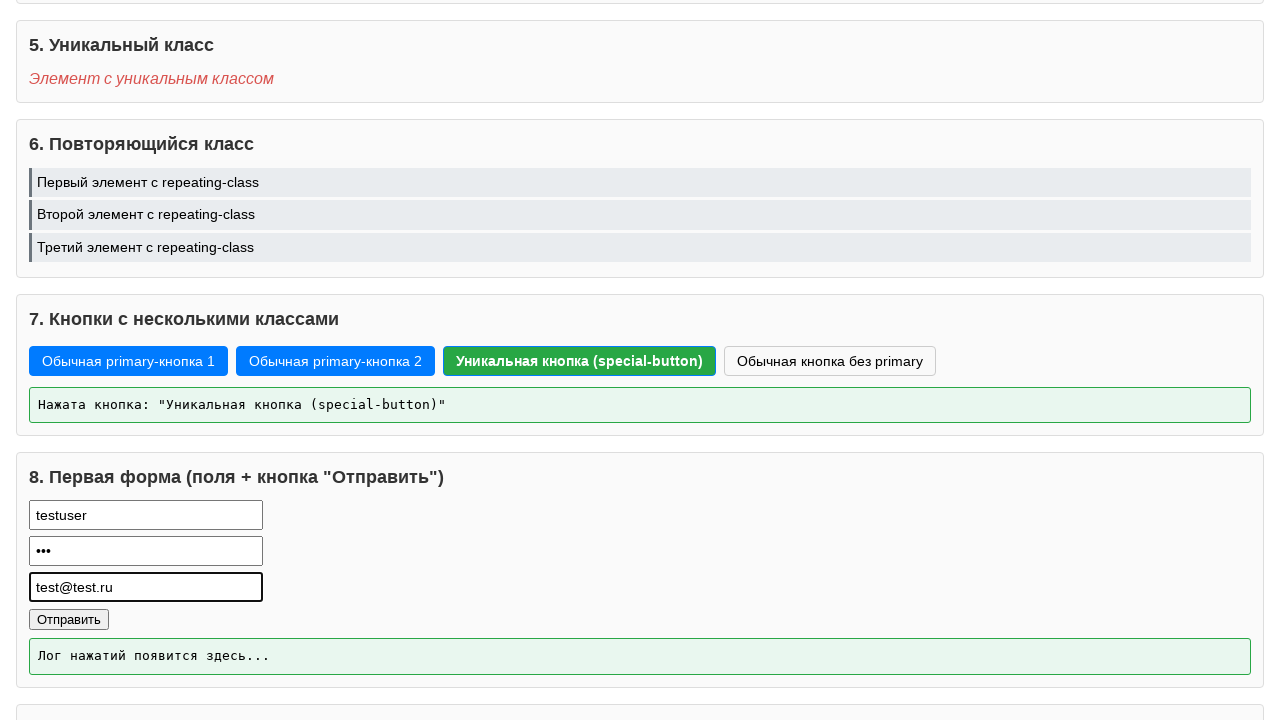

Submitted first form at (69, 619) on [name='submit-btn']
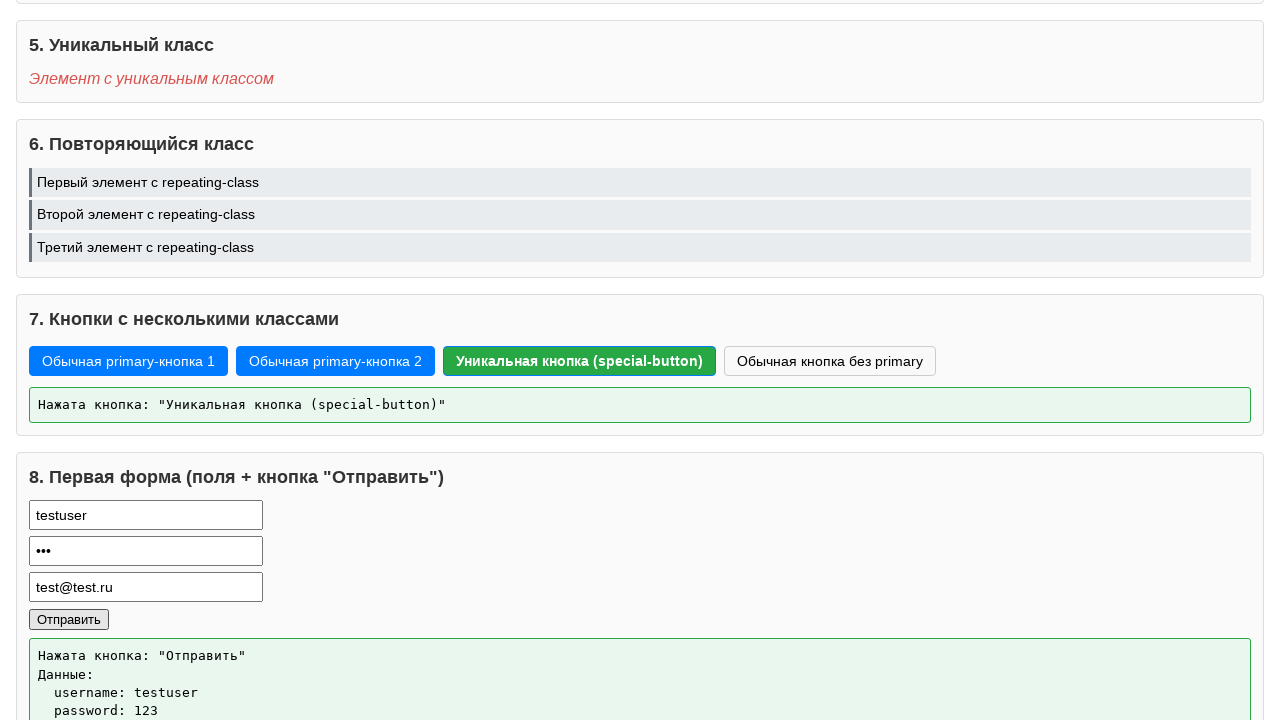

First form log appeared
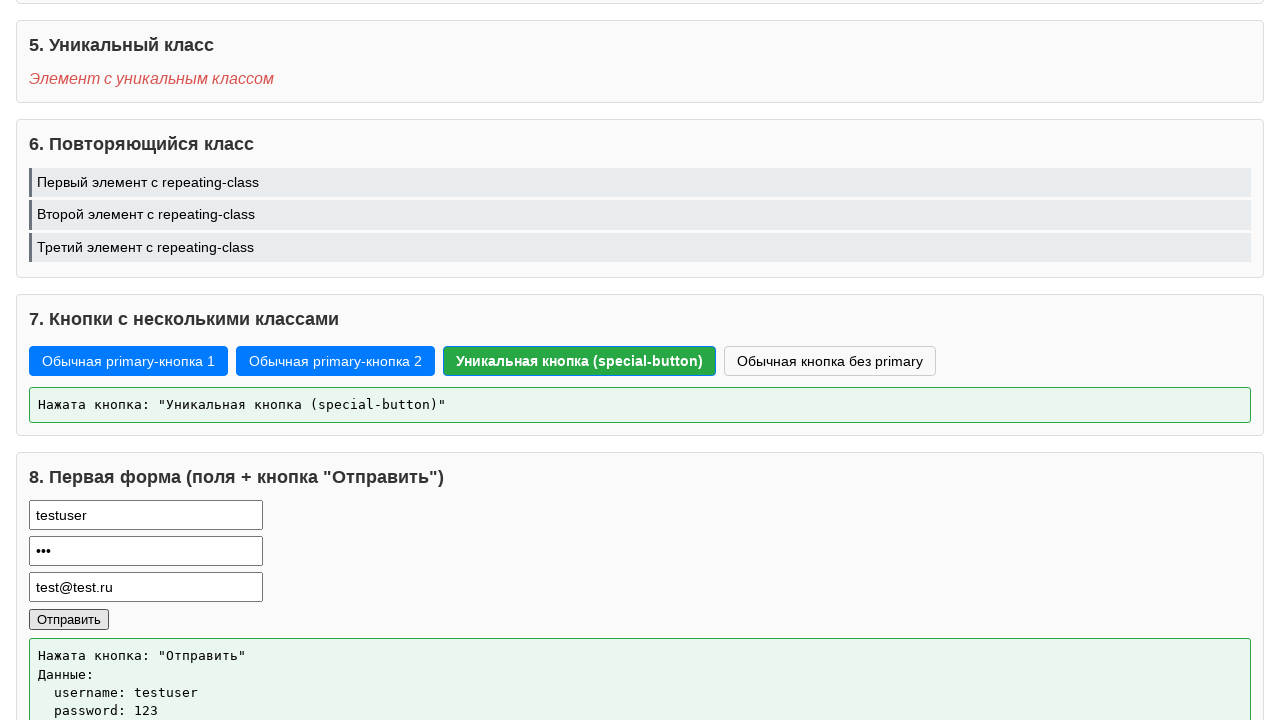

Retrieved first form log text
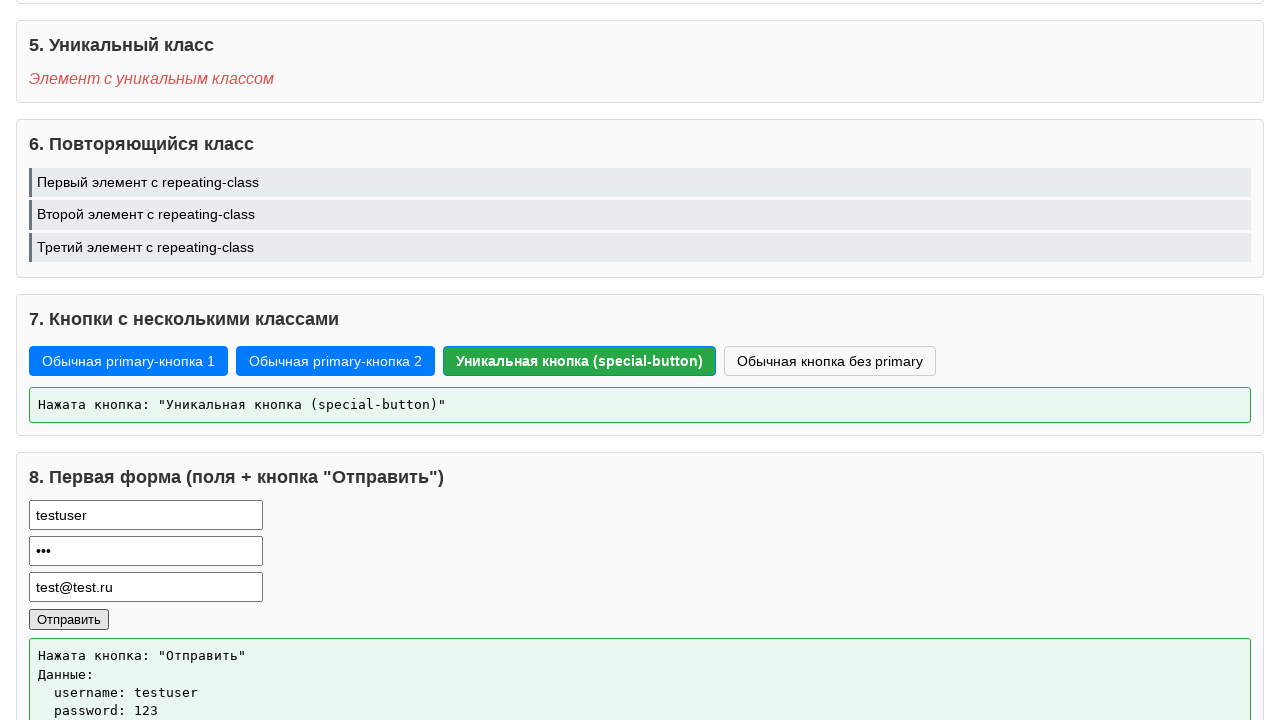

Verified first form log contains 'username: testuser'
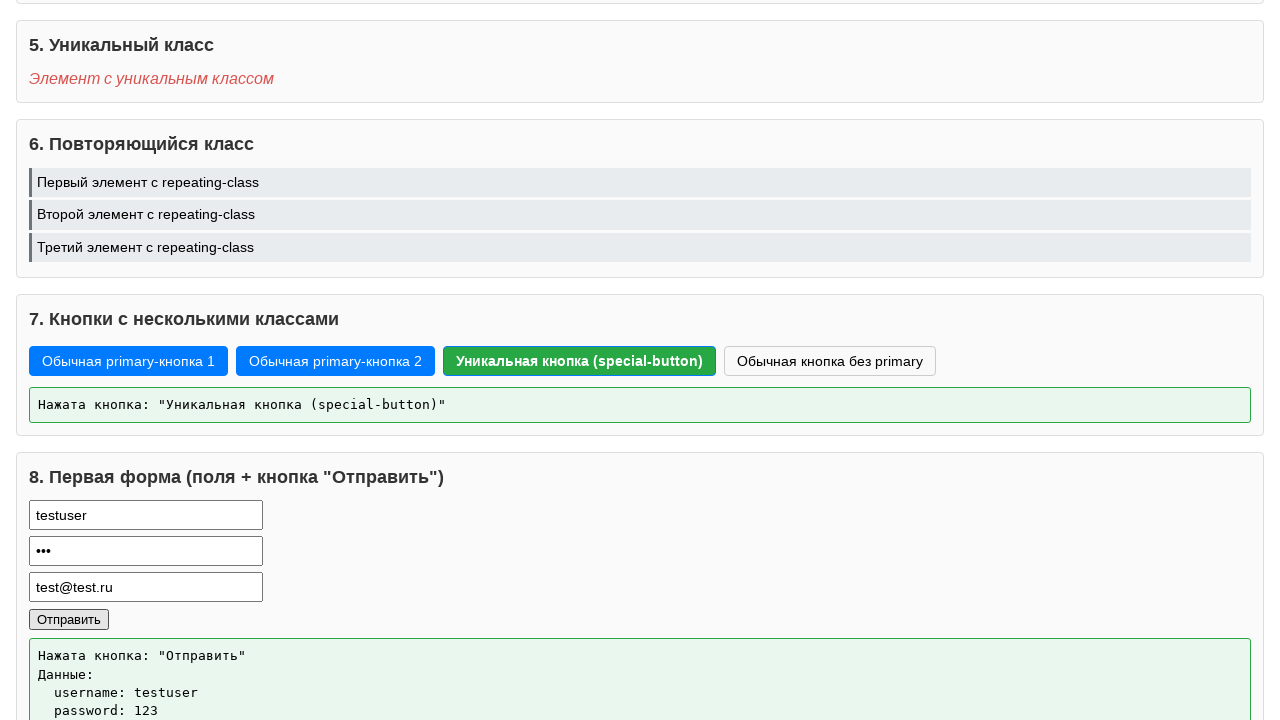

Verified first form log contains 'password: 123'
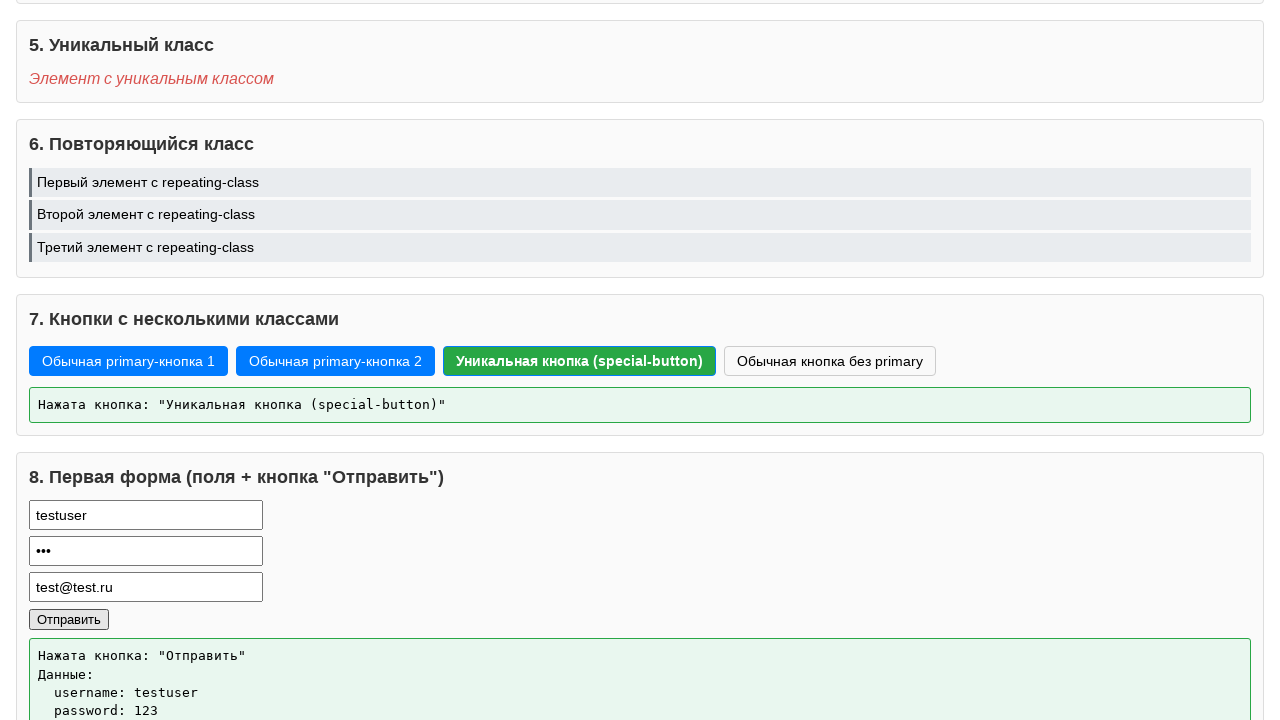

Verified first form log contains 'contact: test@test.ru'
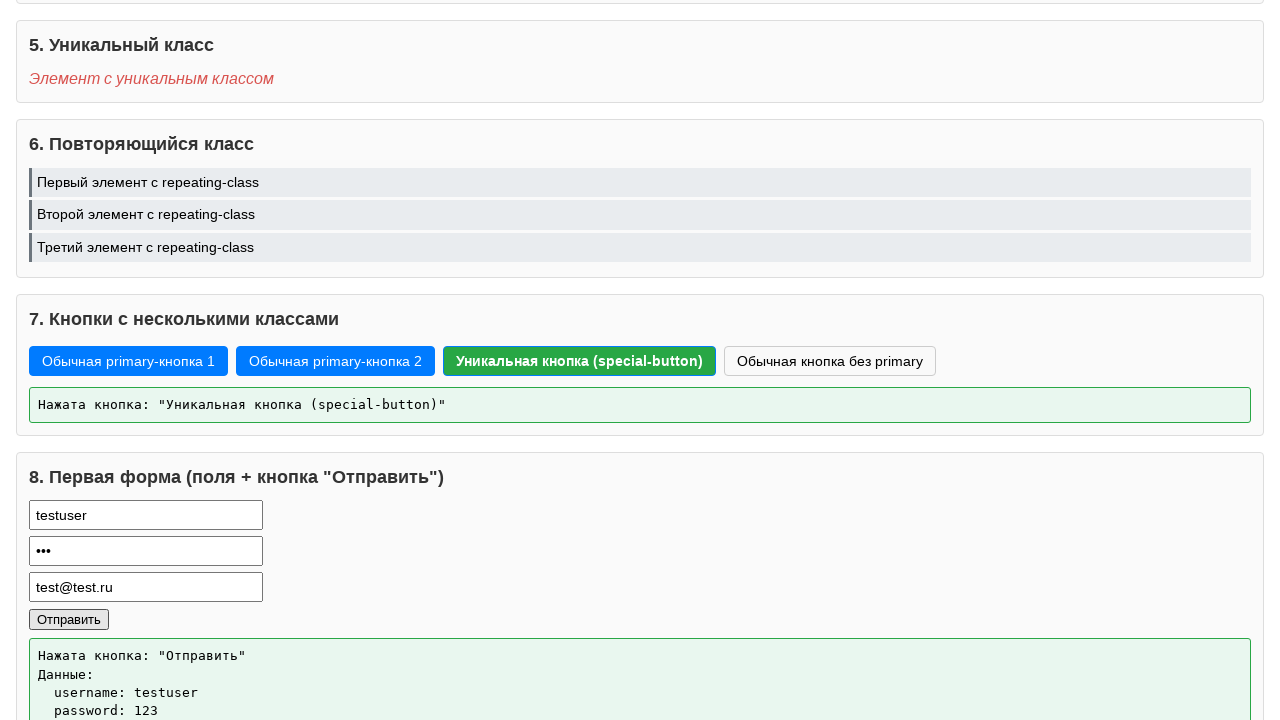

Filled first-name field with 'Алиса' on input[name='first-name']
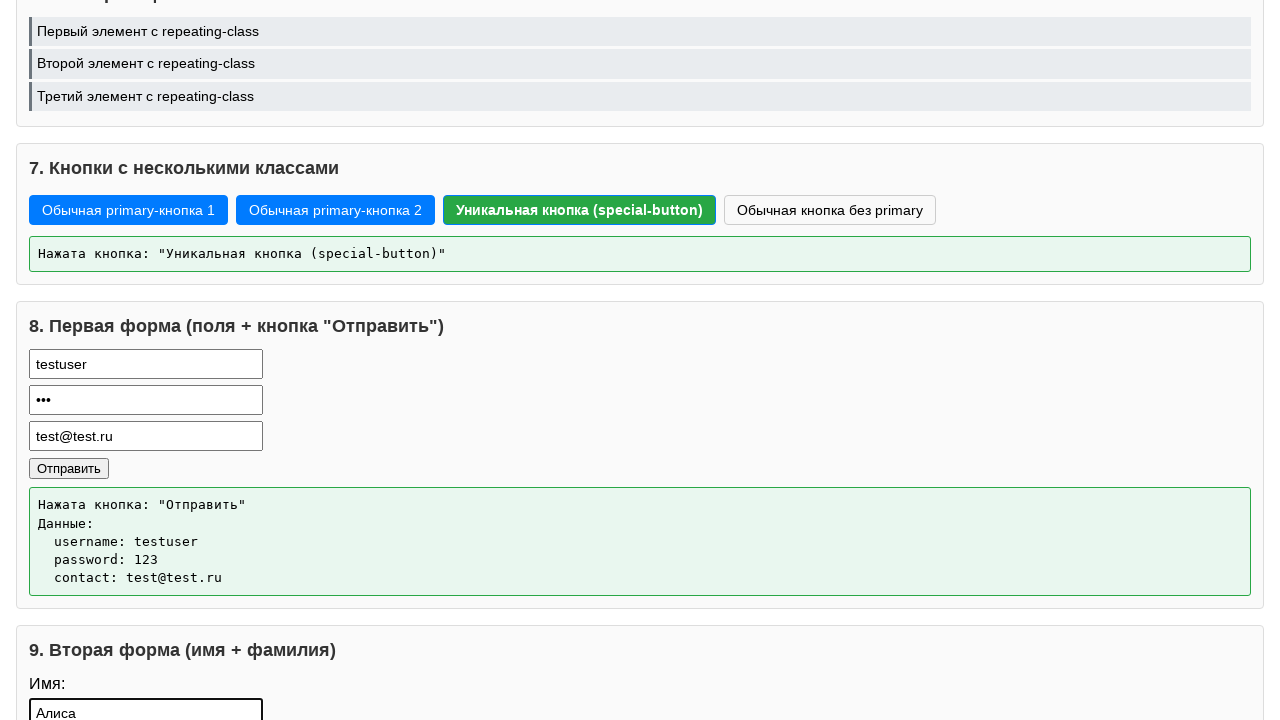

Filled last-name field with 'Пухтель' on input[name='last-name']
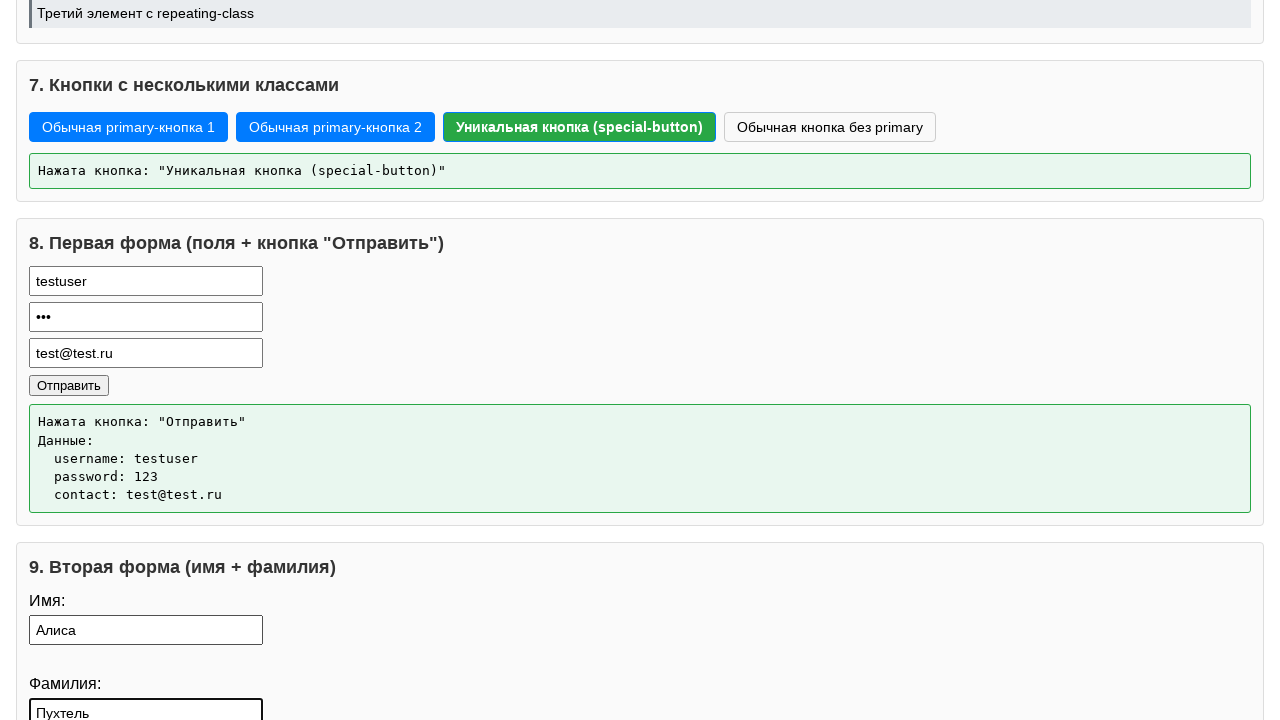

Submitted second form at (92, 636) on [name='form-submit']
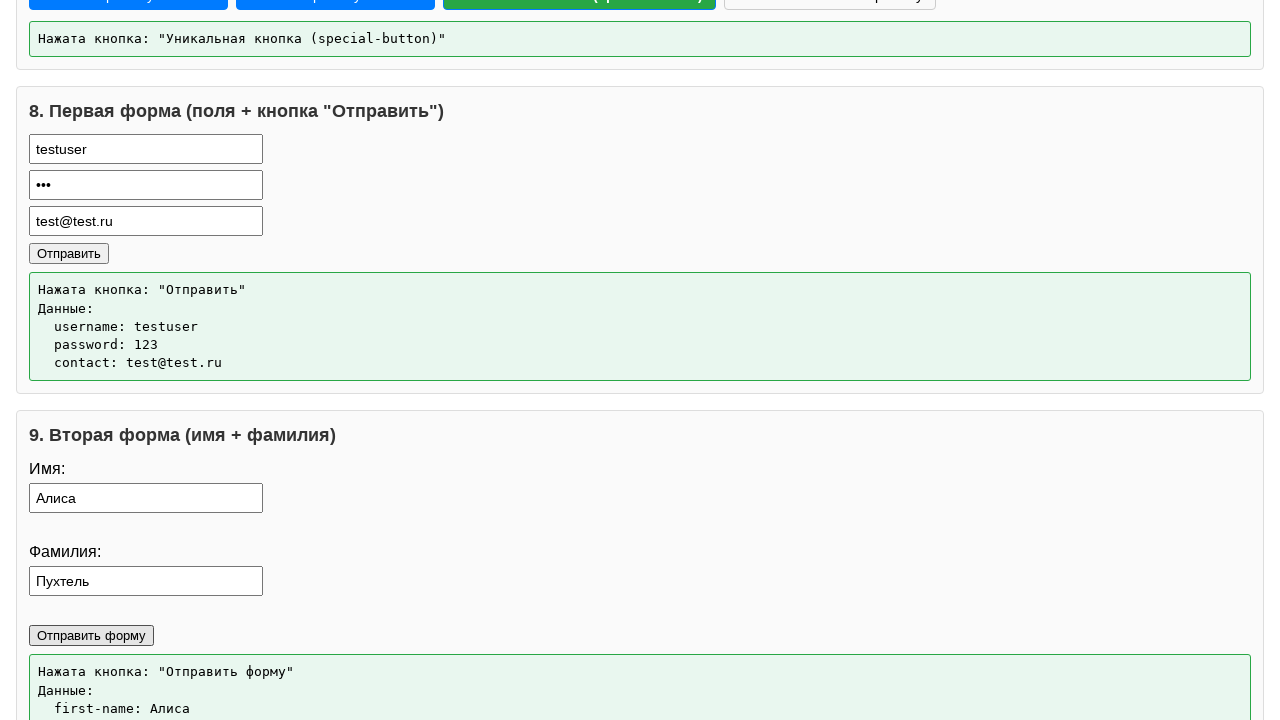

Second form log appeared
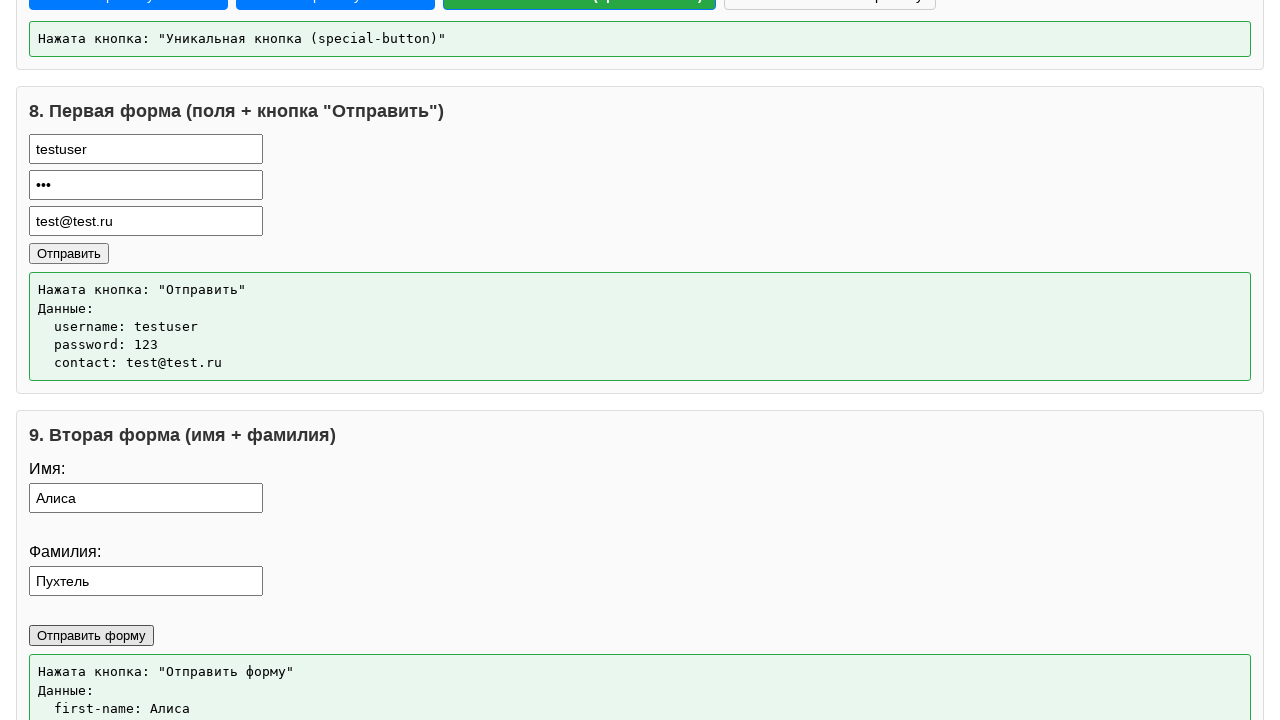

Retrieved second form log text
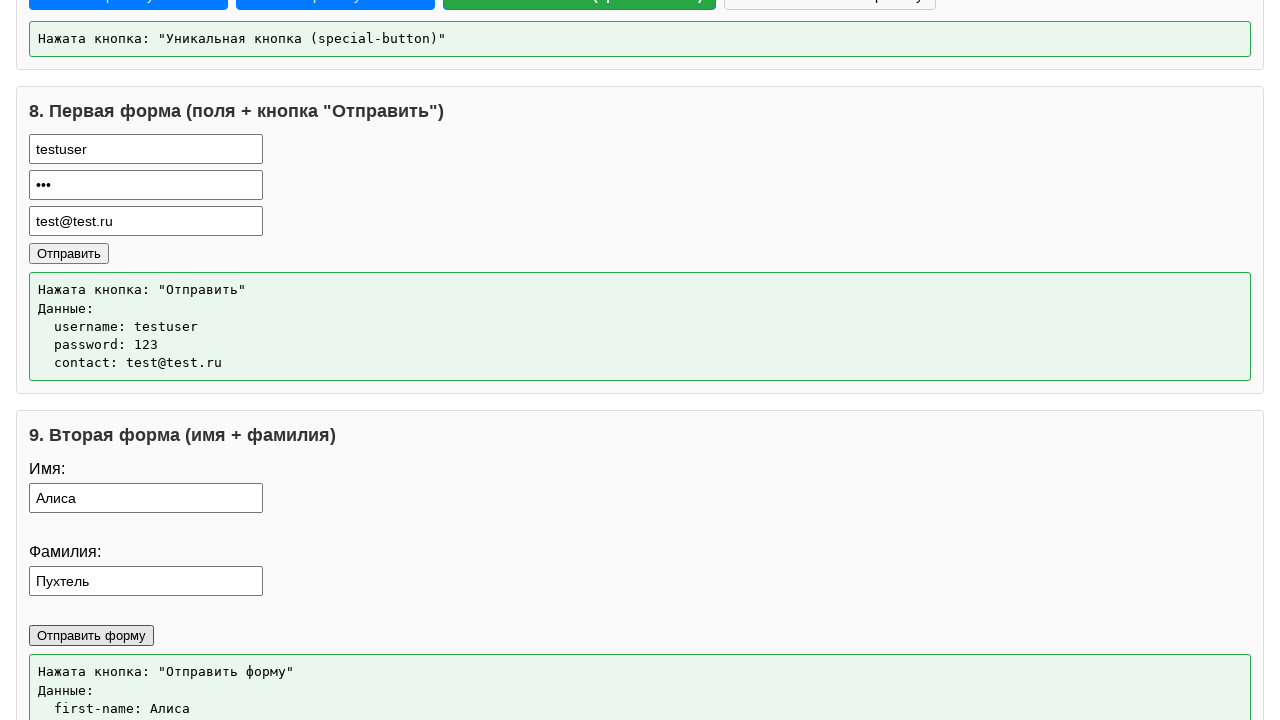

Verified second form log contains 'first-name: Алиса'
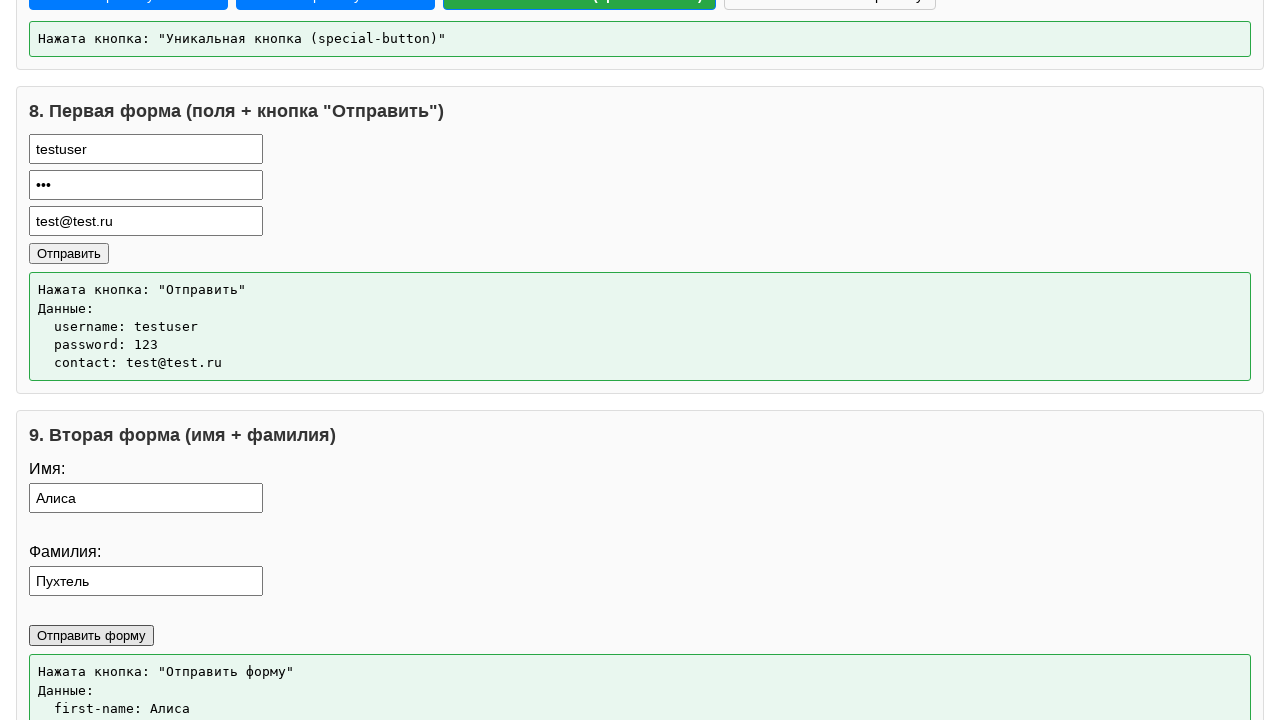

Verified second form log contains 'last-name: Пухтель'
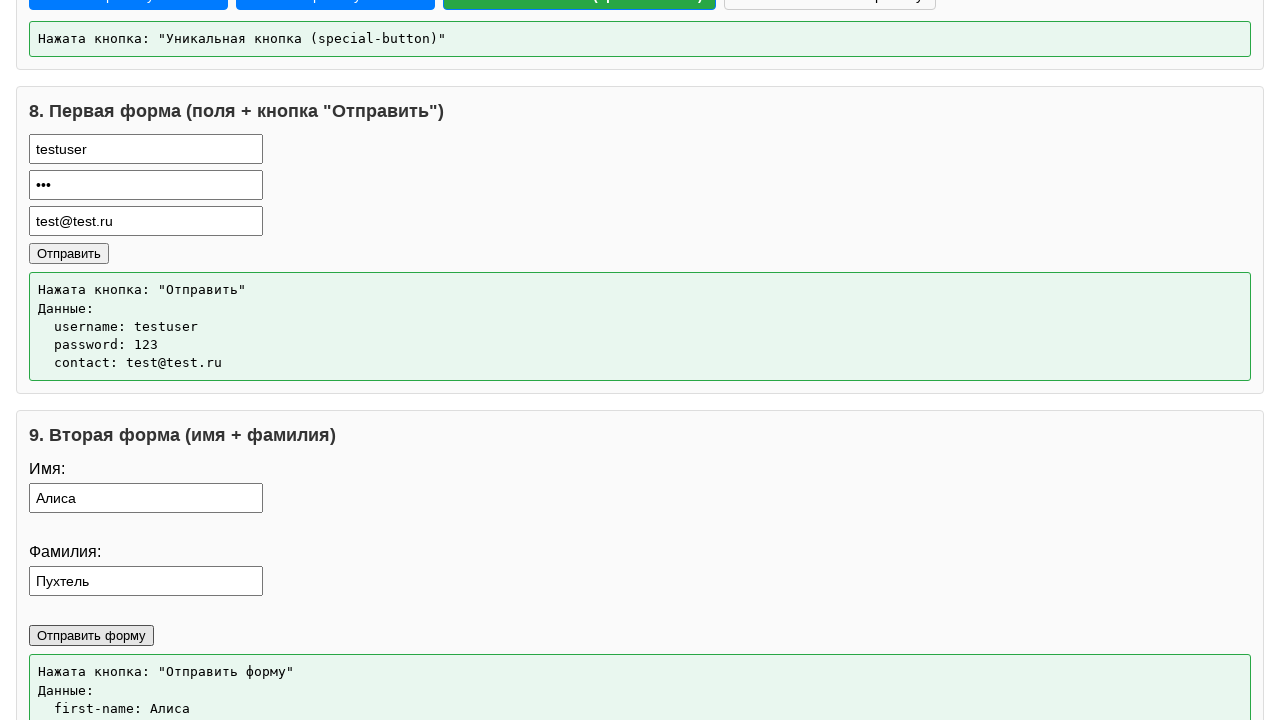

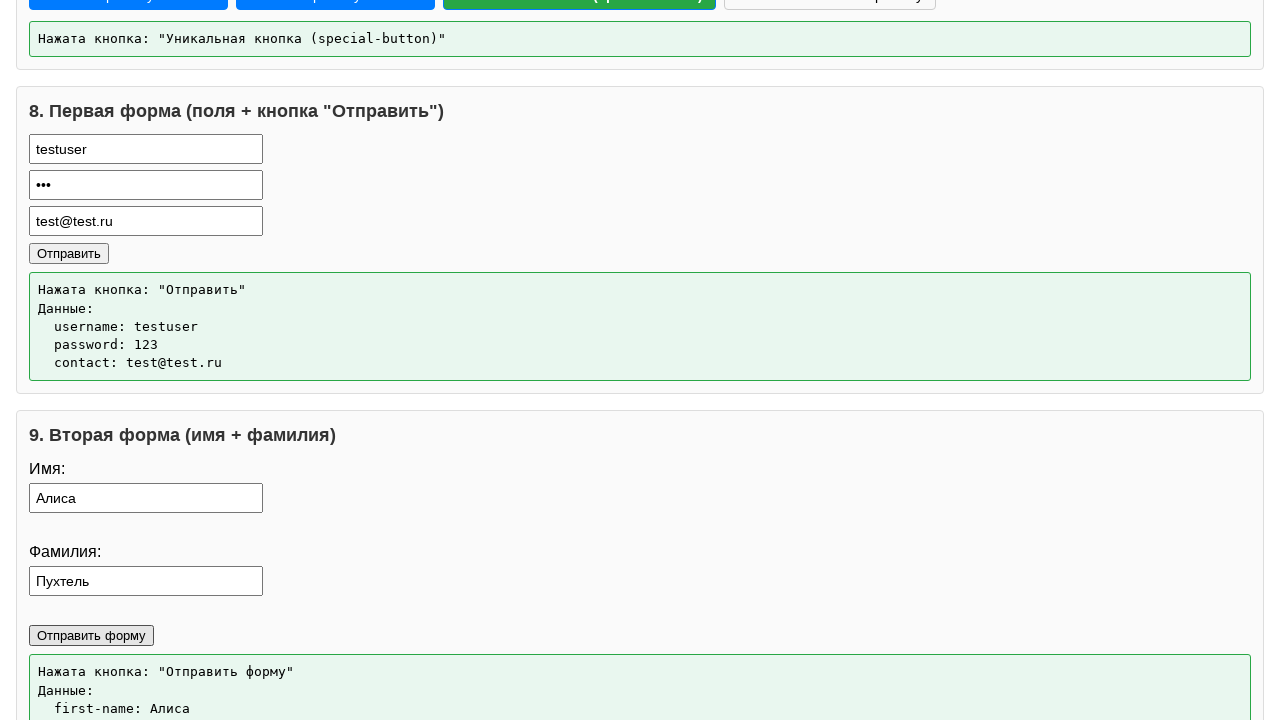